Tests timeout configuration by clicking a button that triggers an AJAX request and then clicking the success element with a custom timeout.

Starting URL: http://uitestingplayground.com/ajax

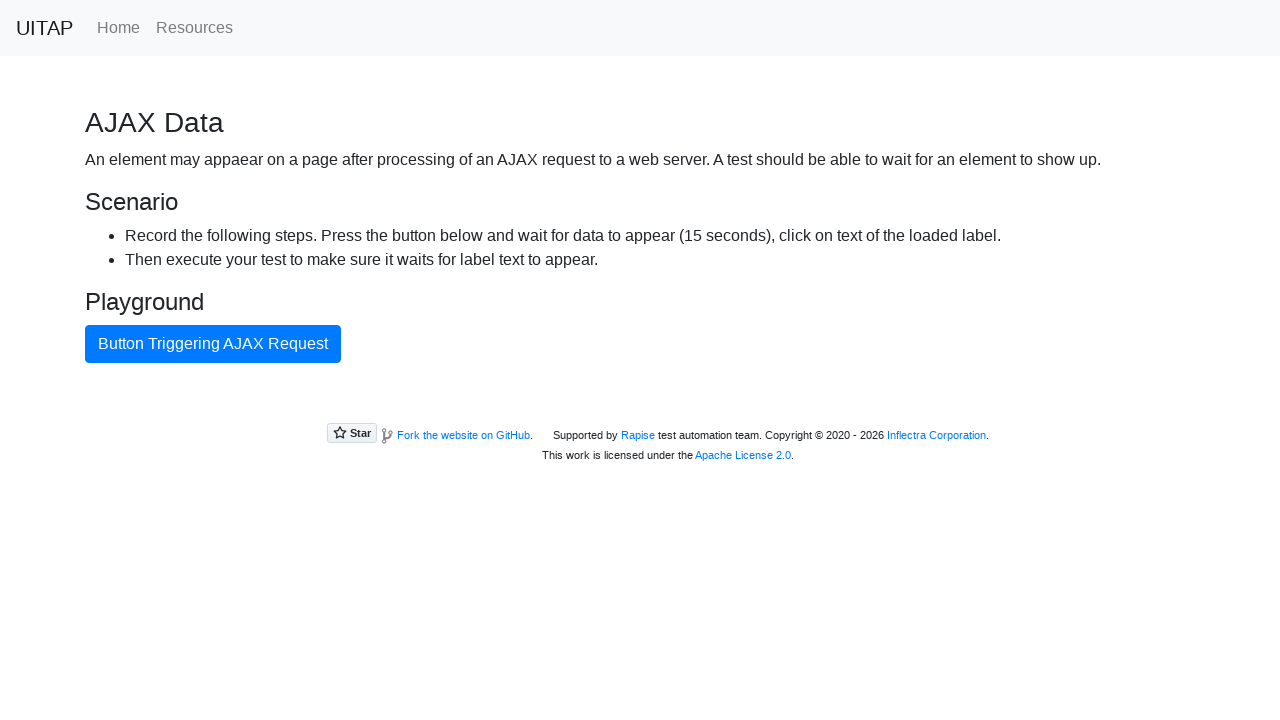

Clicked button that triggers AJAX request at (213, 344) on internal:text="Button Triggering AJAX Request"i
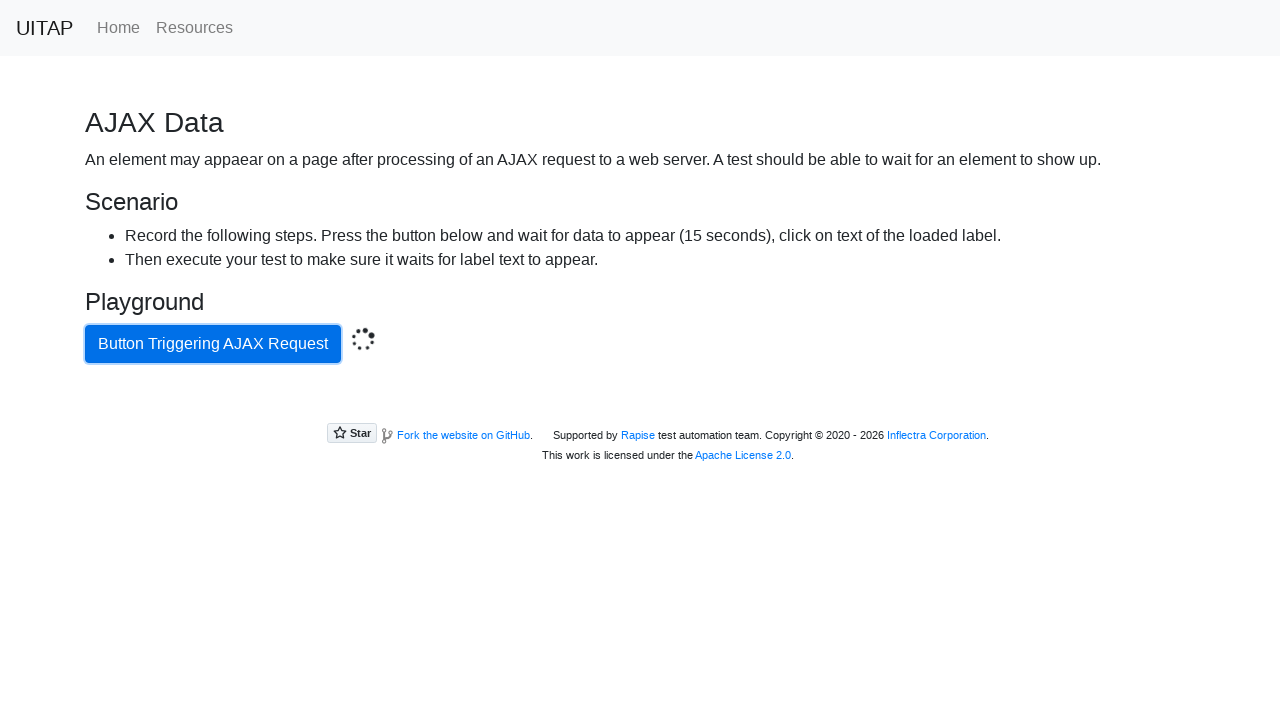

Clicked success element with 16000ms custom timeout at (640, 405) on .bg-success
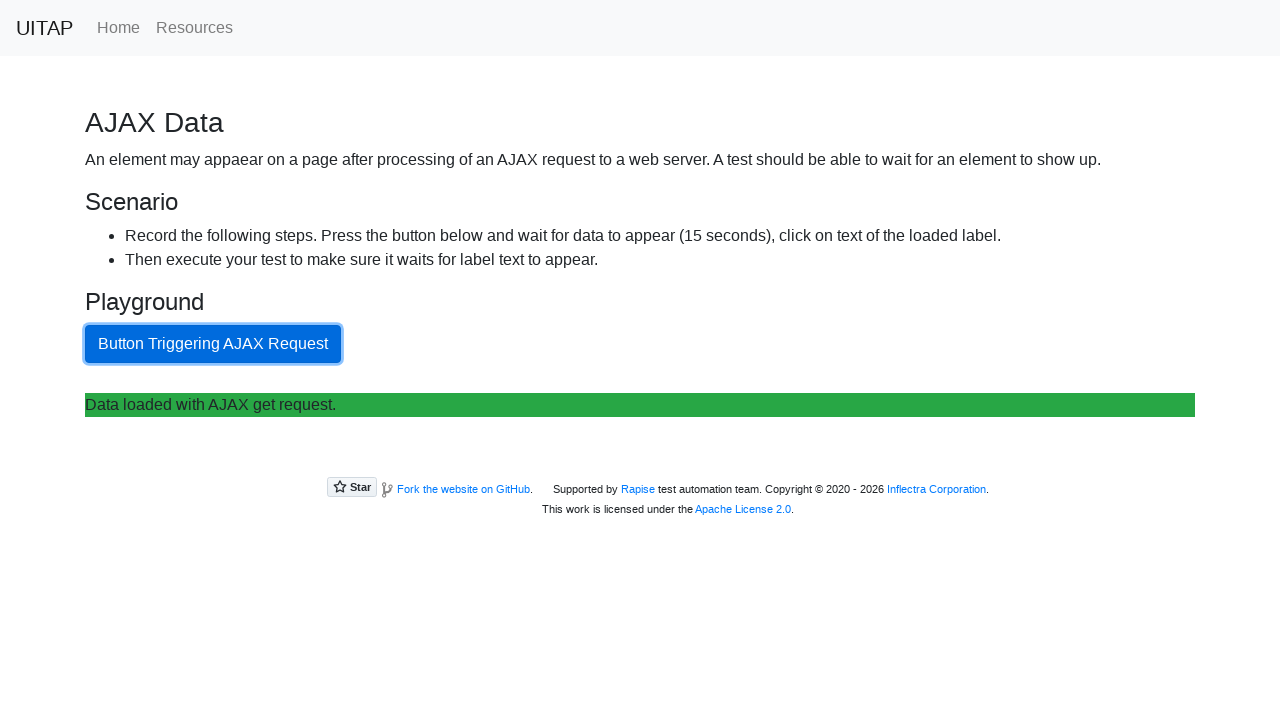

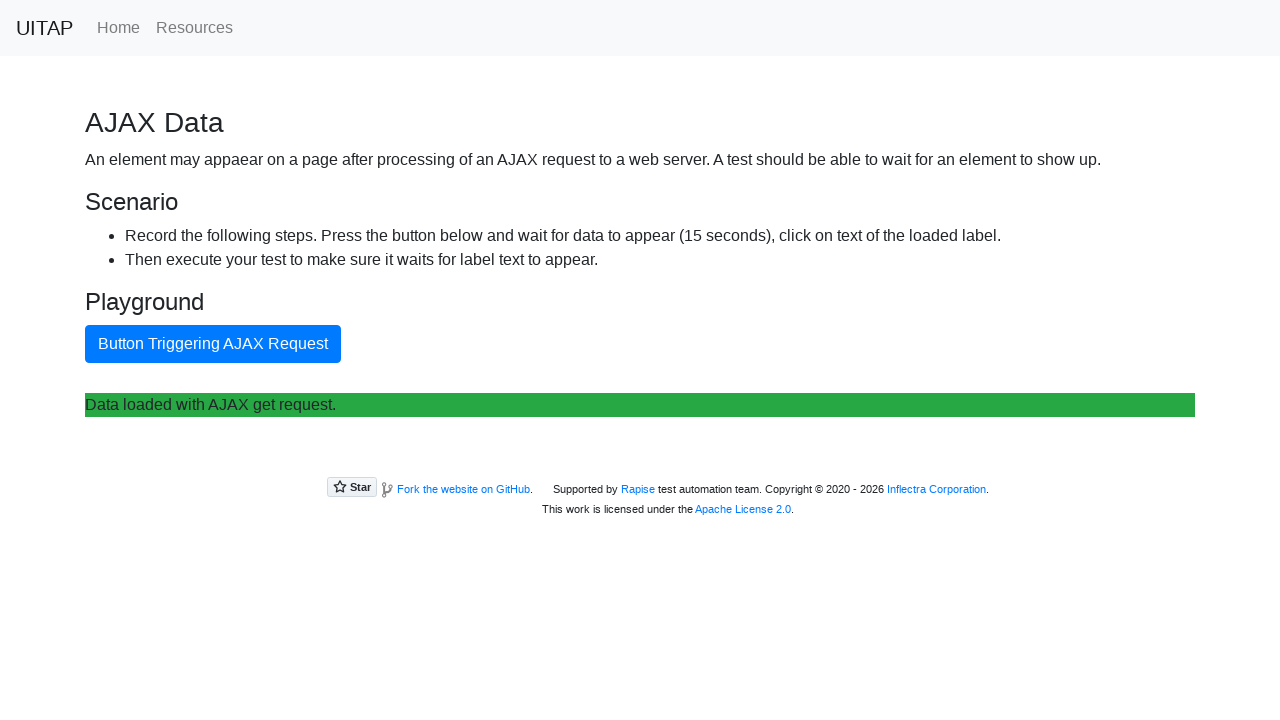